Tests double-click functionality by navigating to the Elements section, clicking on Buttons, and performing a double-click action on a button to verify the expected message appears.

Starting URL: https://demoqa.com/

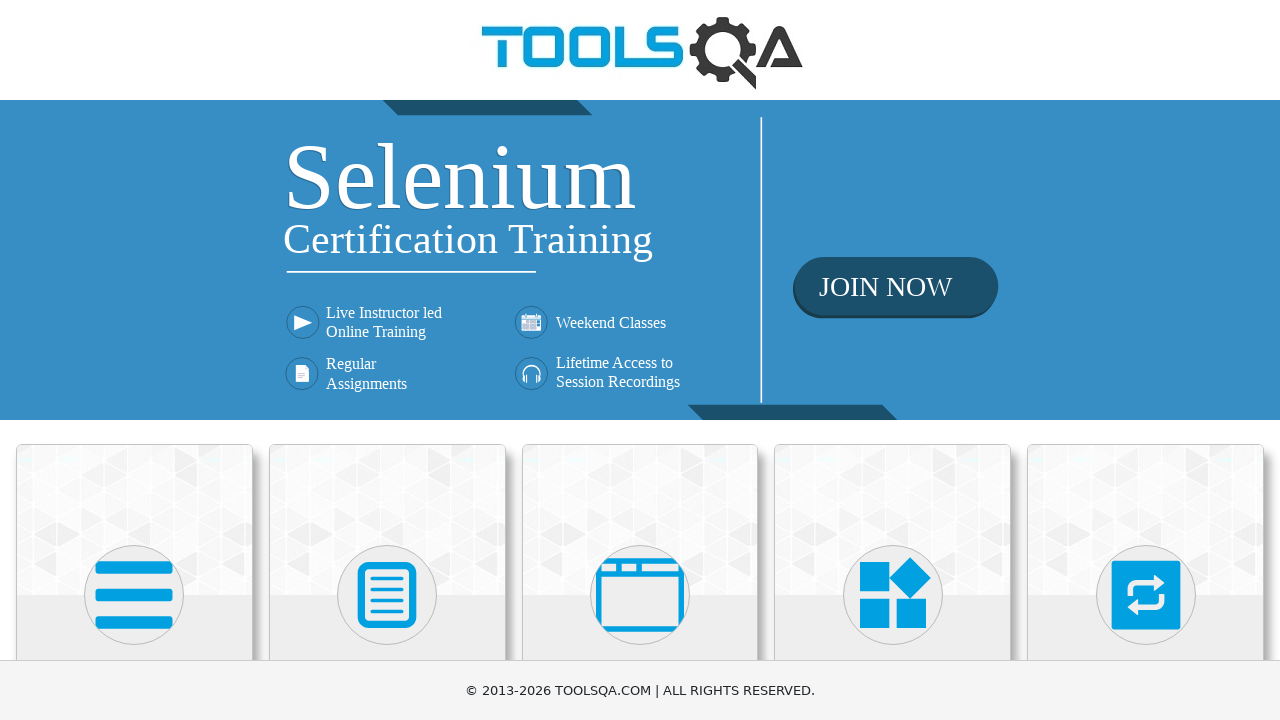

Clicked on Elements card at (134, 360) on xpath=//h5[text()='Elements']
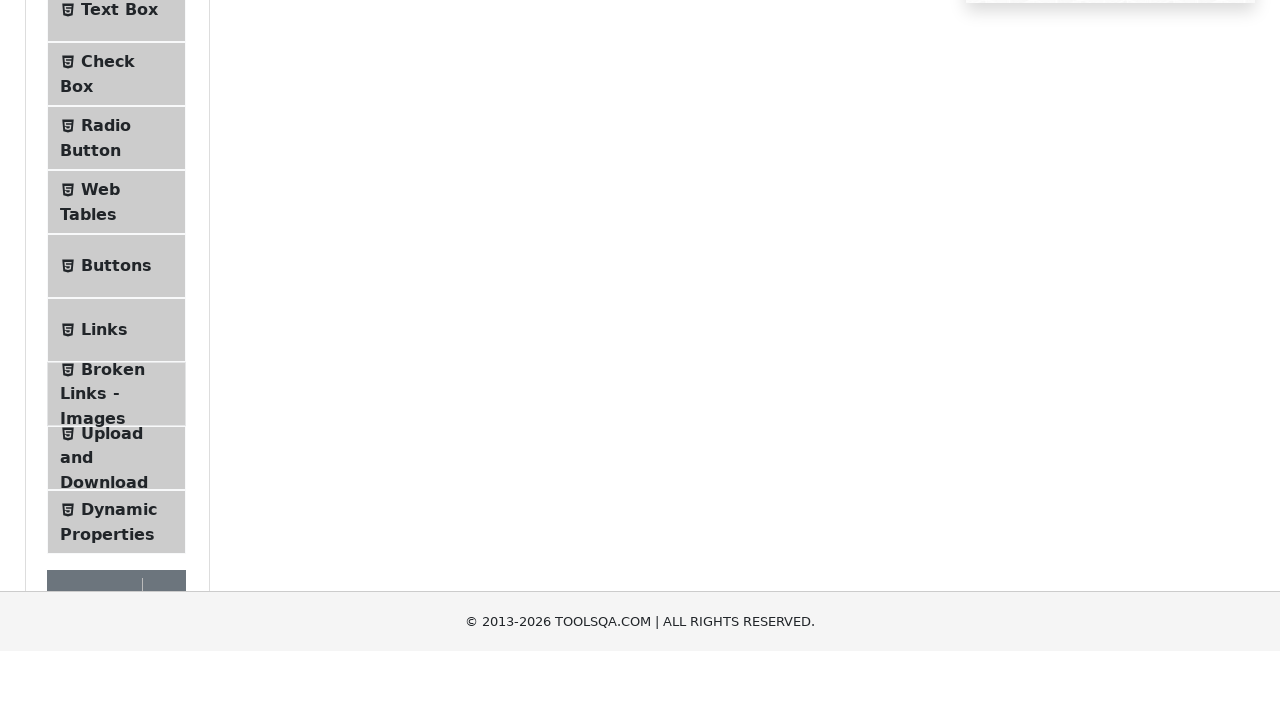

Clicked on Buttons menu item at (116, 517) on xpath=//span[@class='text' and text()='Buttons']
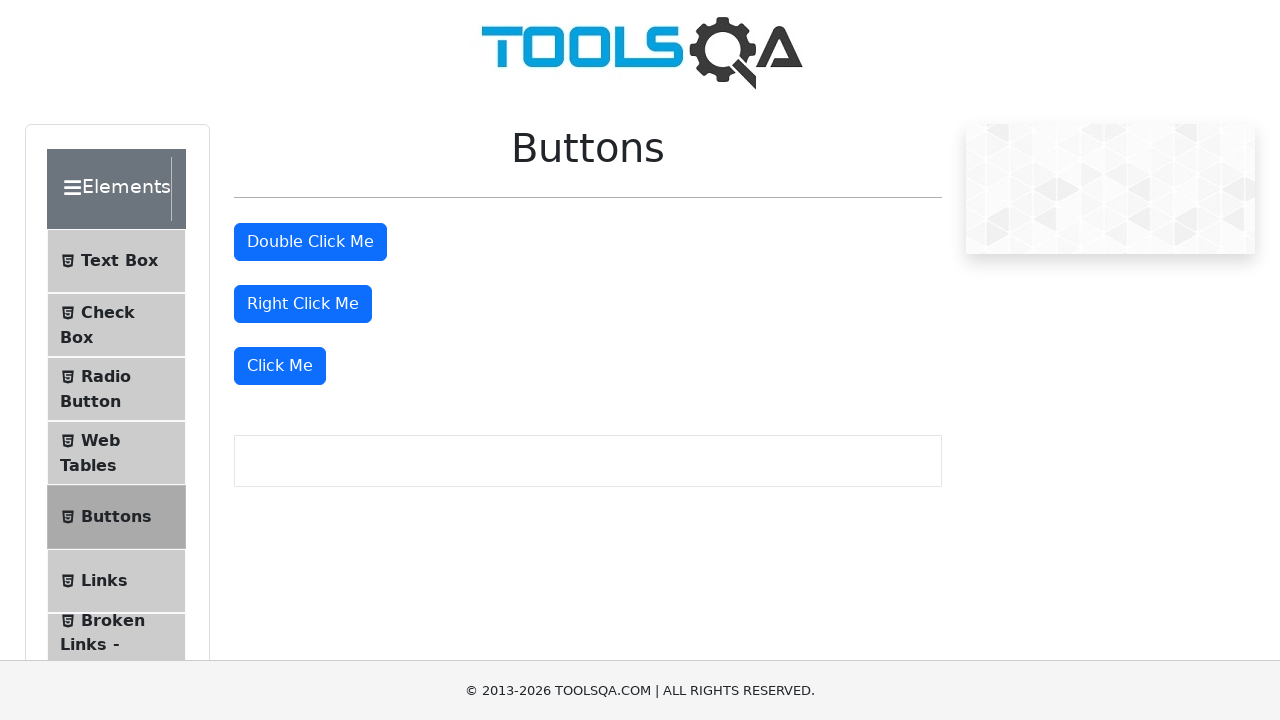

Double-clicked the button at (310, 242) on #doubleClickBtn
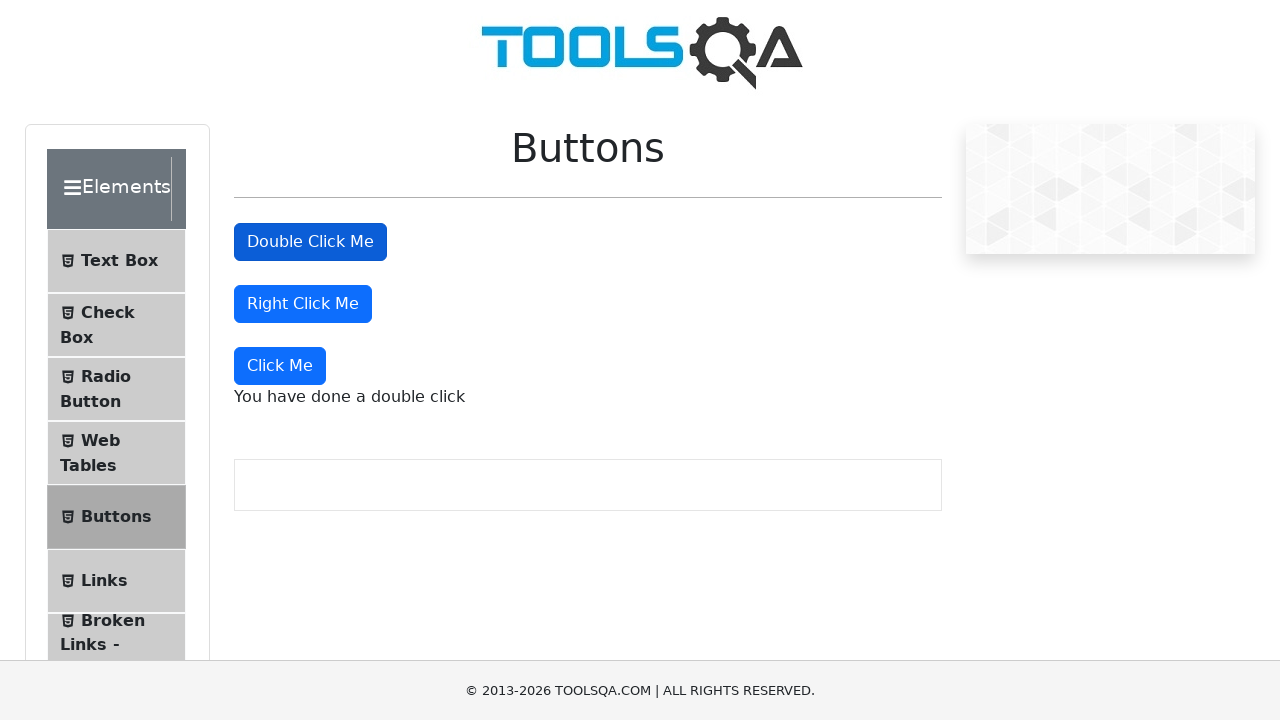

Double-click message appeared and was verified
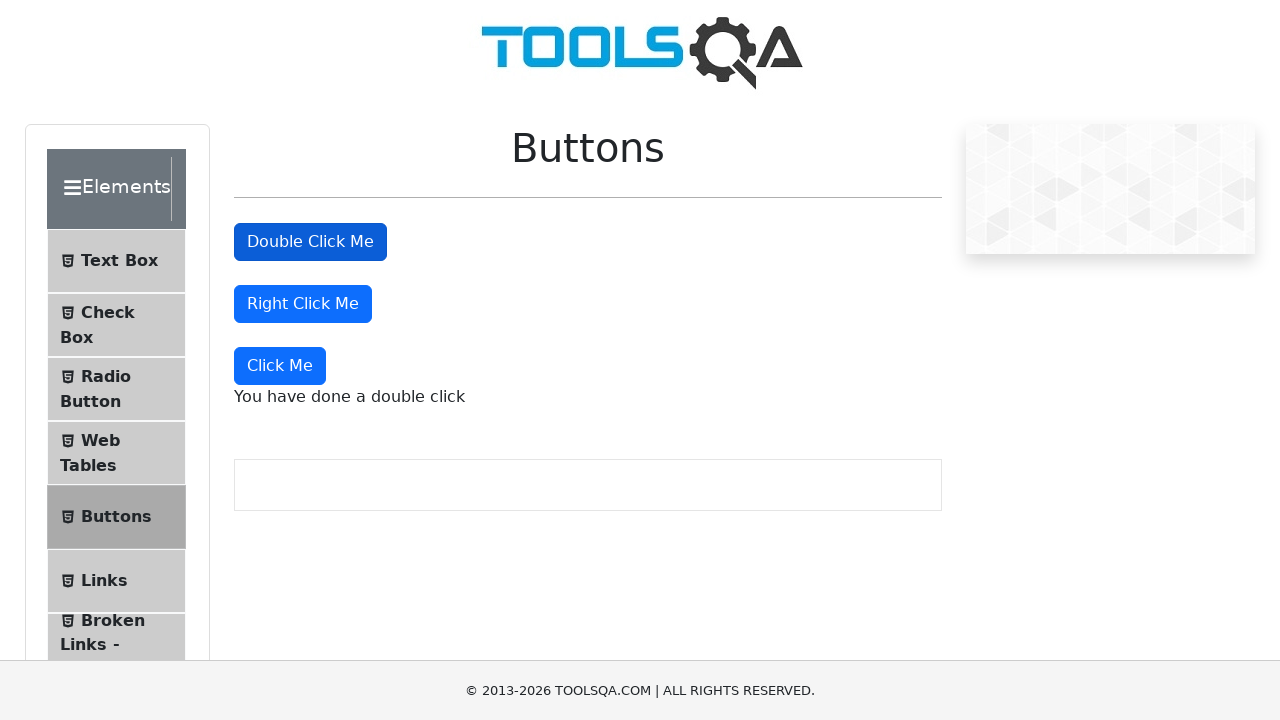

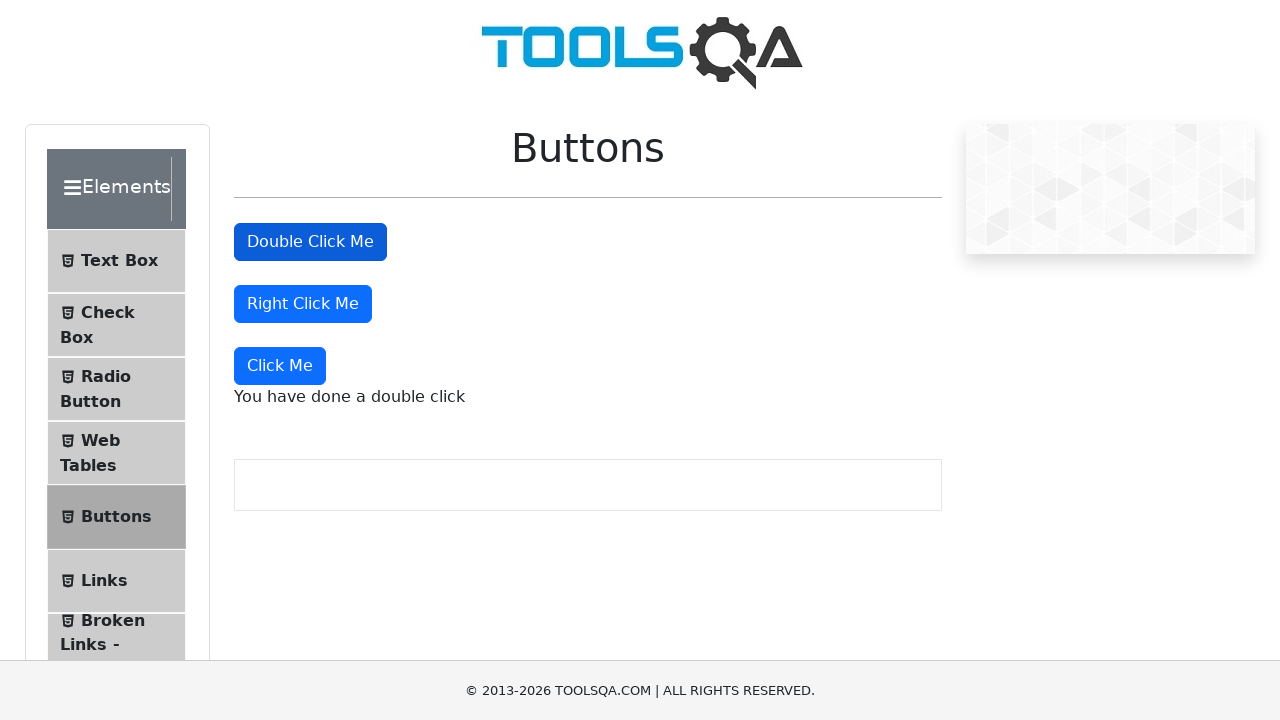